Tests clicking a custom checkbox on the W3Schools tutorial page by scrolling to it and clicking it using JavaScript execution

Starting URL: https://www.w3schools.com/howto/howto_css_custom_checkbox.asp

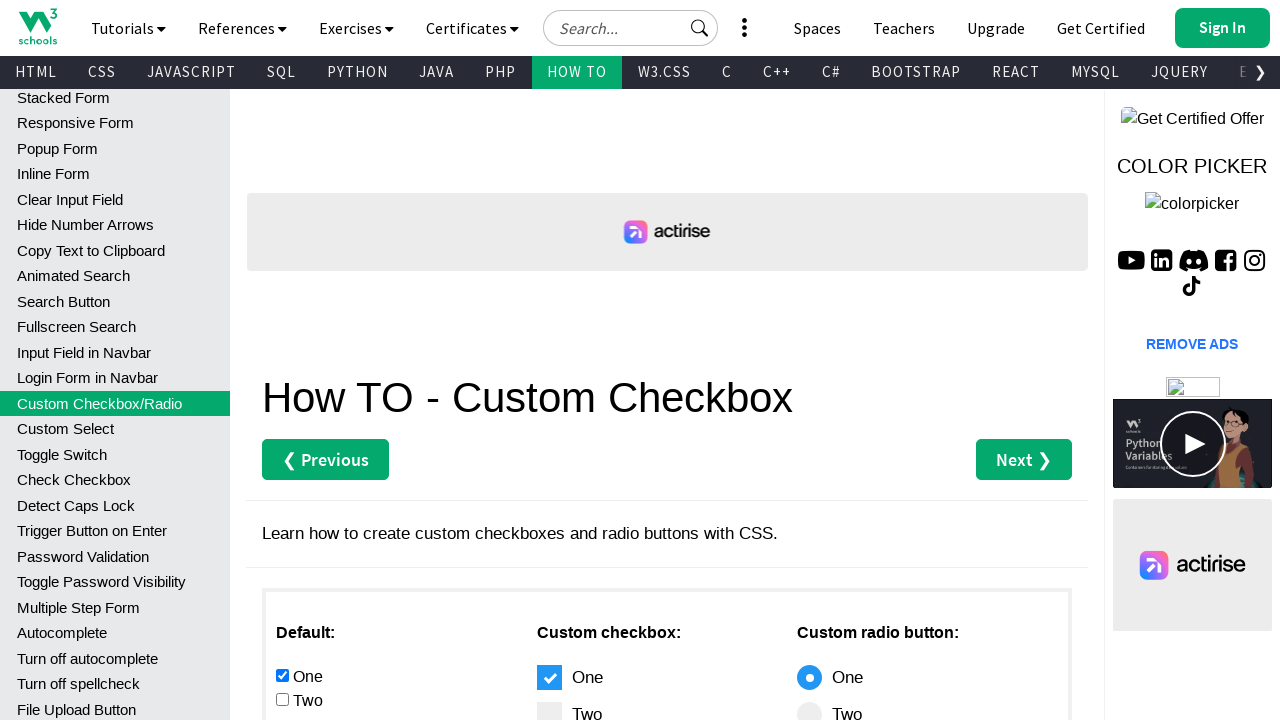

Waited for custom checkbox label to be visible
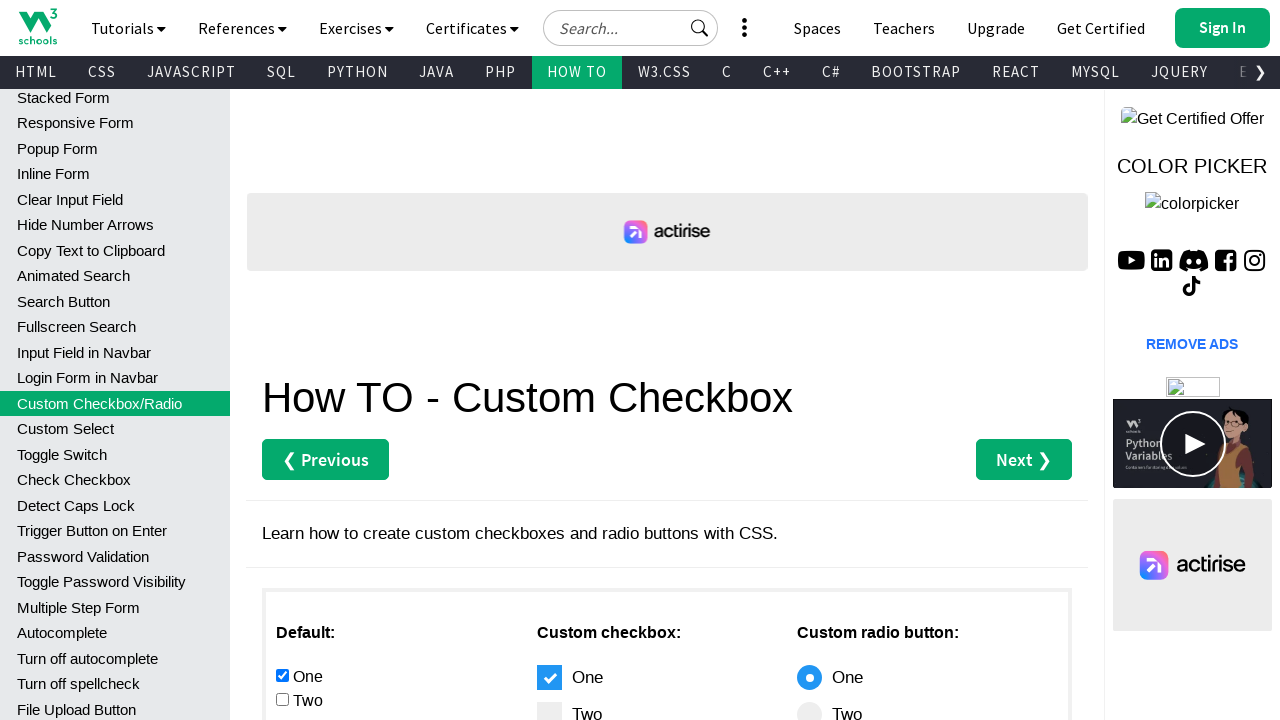

Scrolled custom checkbox into view
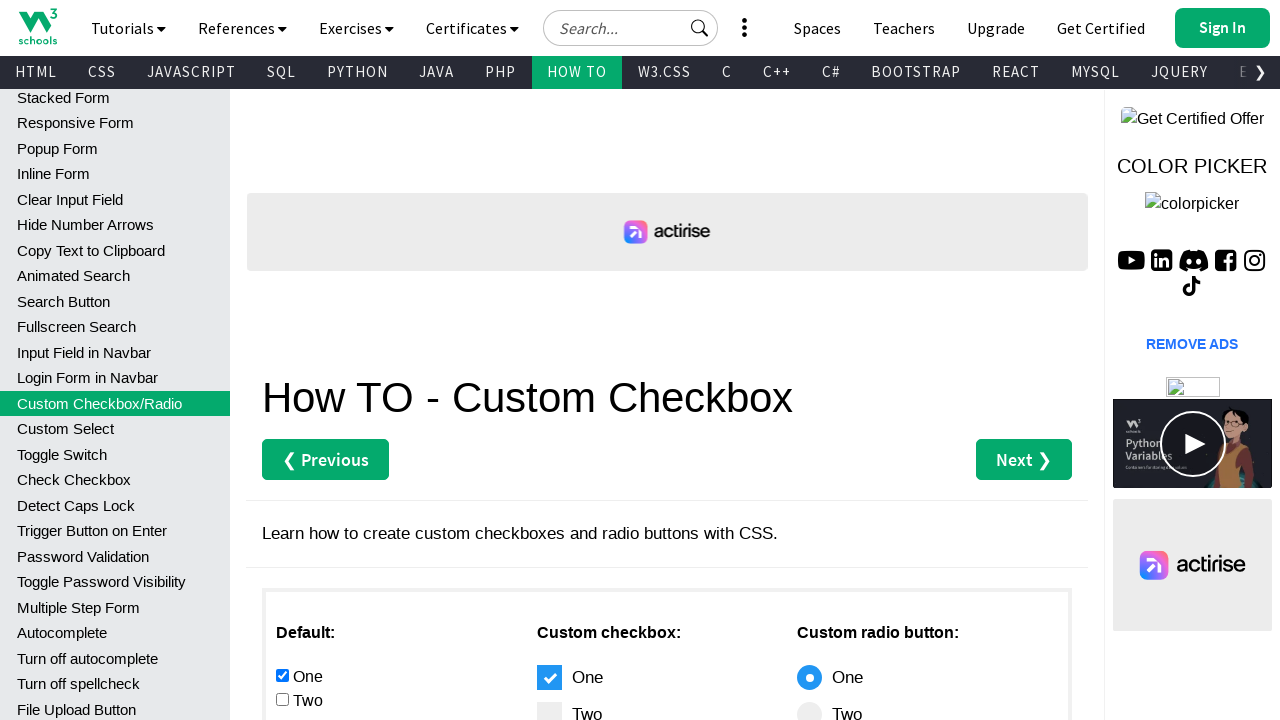

Clicked custom checkbox
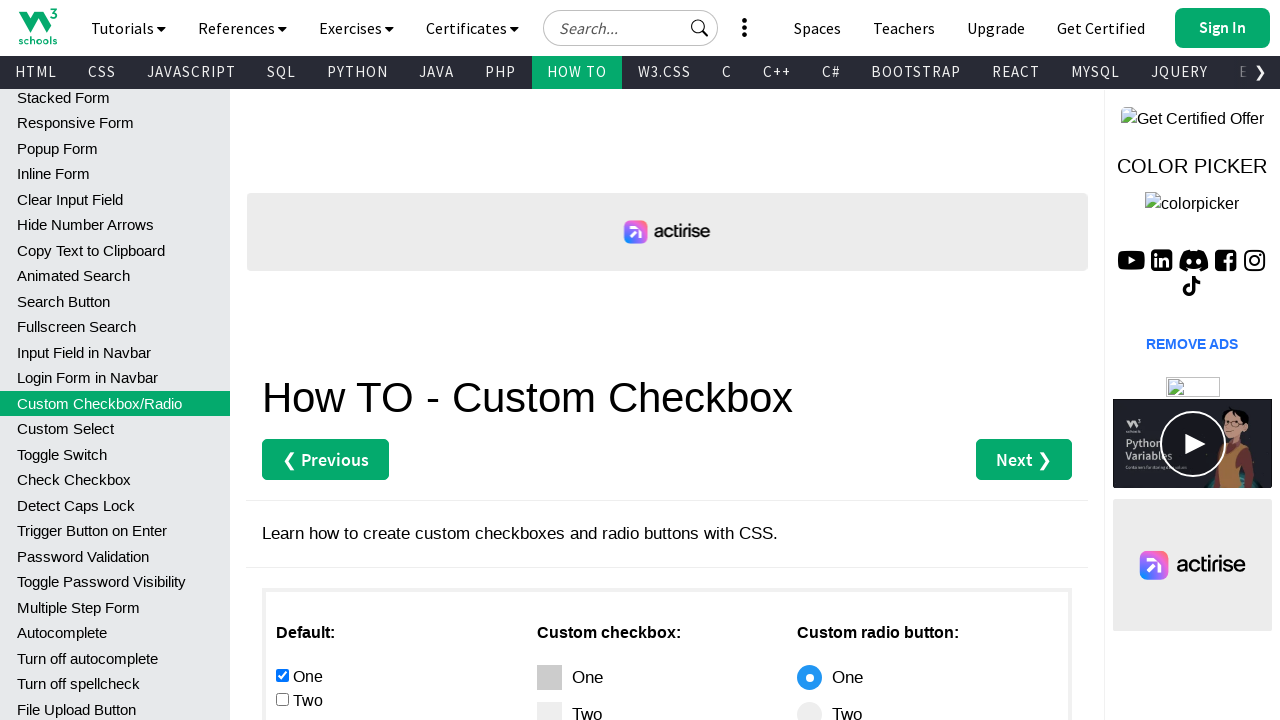

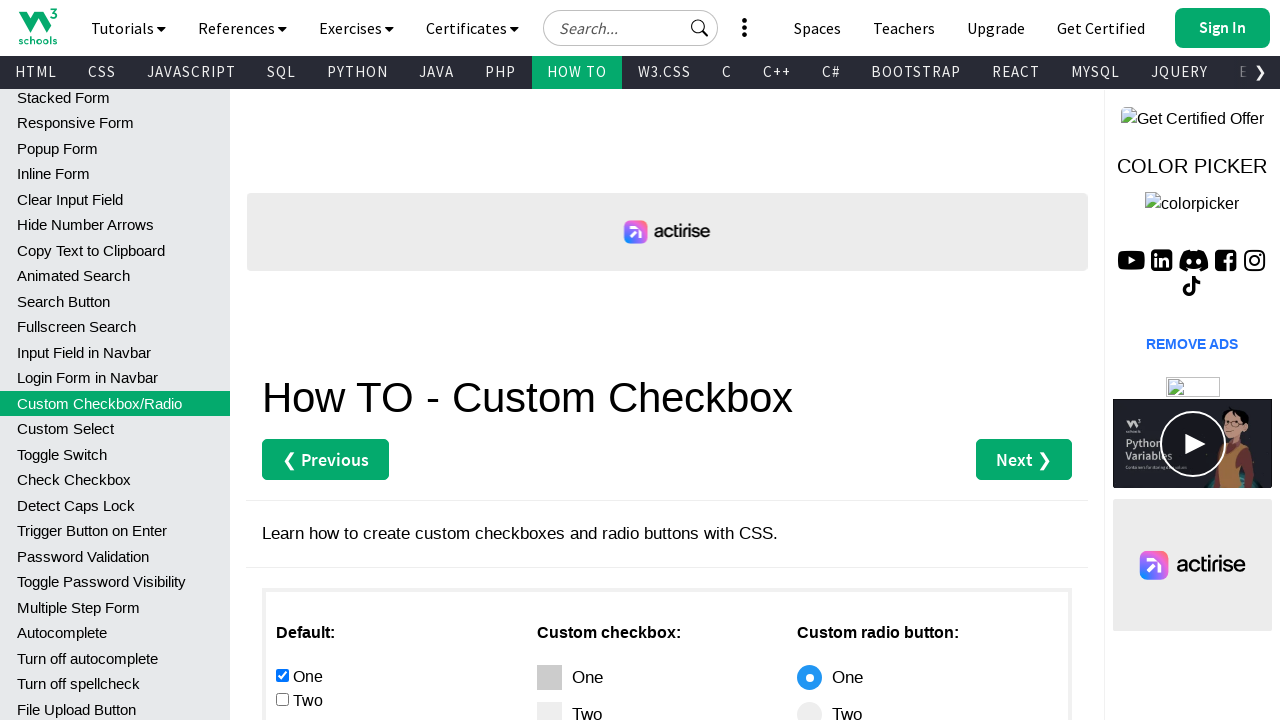